Tests multi-select dropdown functionality by selecting multiple options using different methods (visible text, index, and value), then deselecting one option.

Starting URL: https://v1.training-support.net/selenium/selects

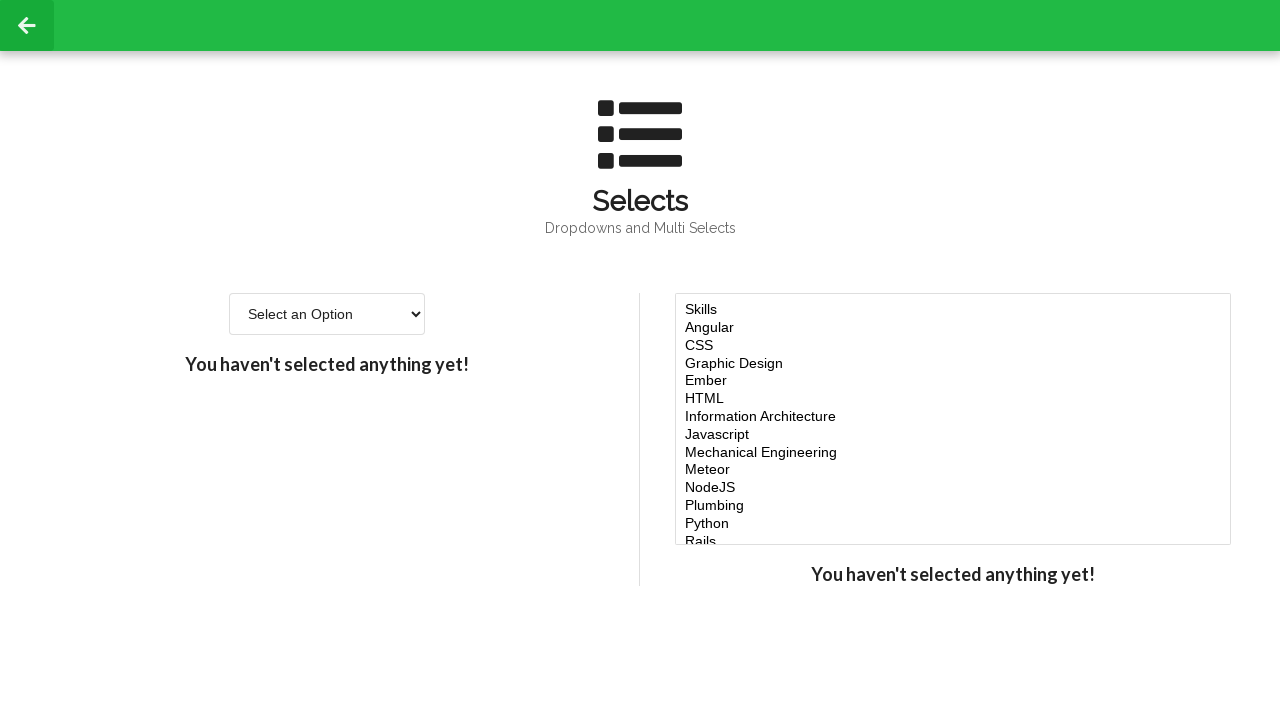

Located multi-select dropdown element
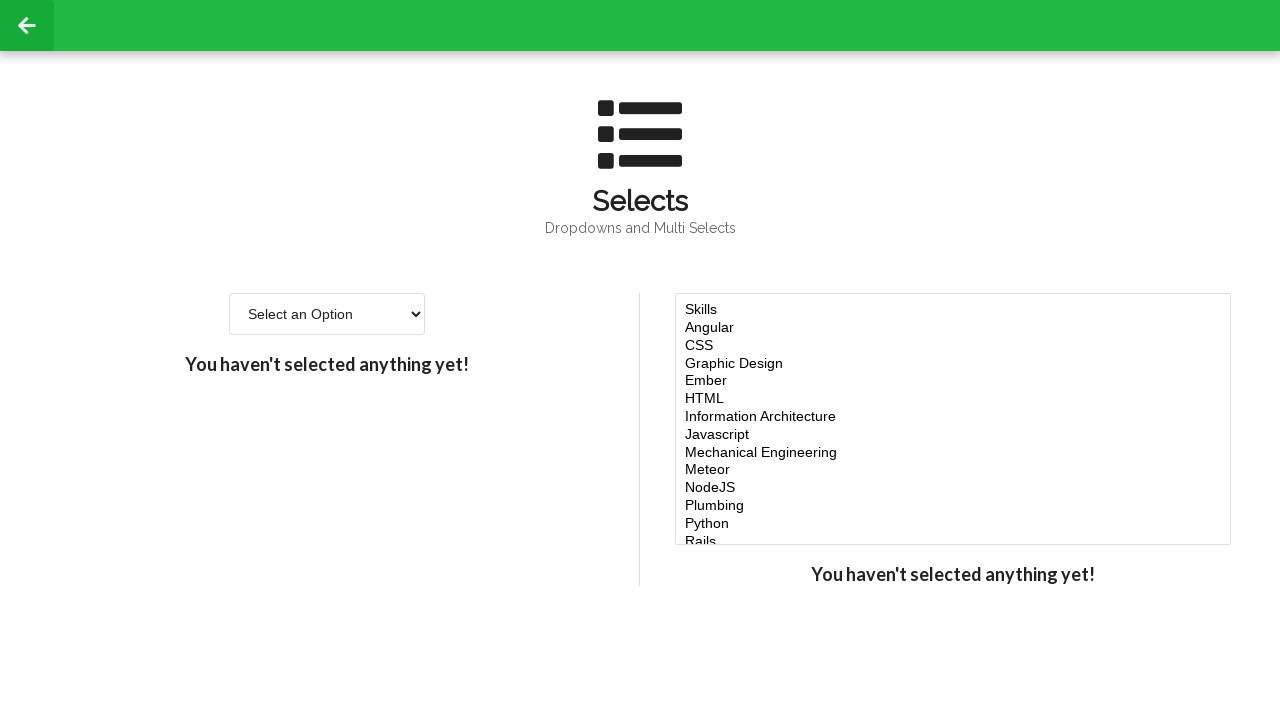

Selected 'Javascript' option using visible text on #multi-select
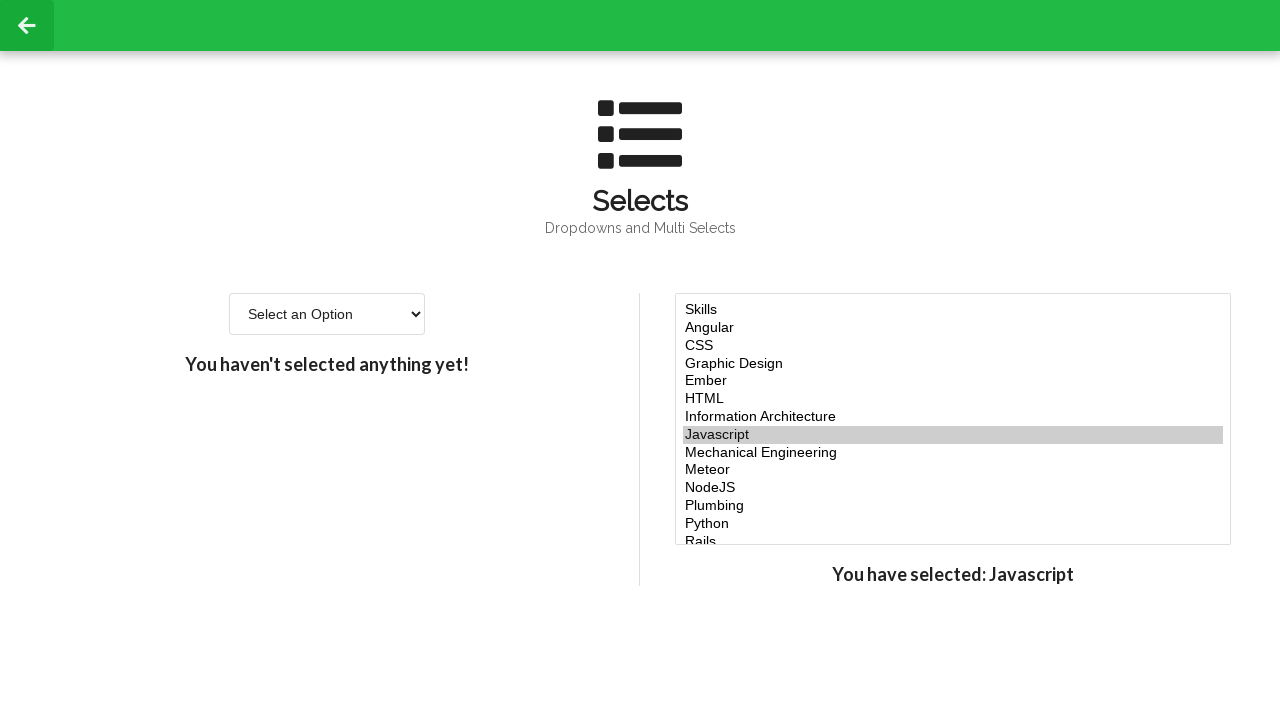

Selected options at index 4, 5, and 6 on #multi-select
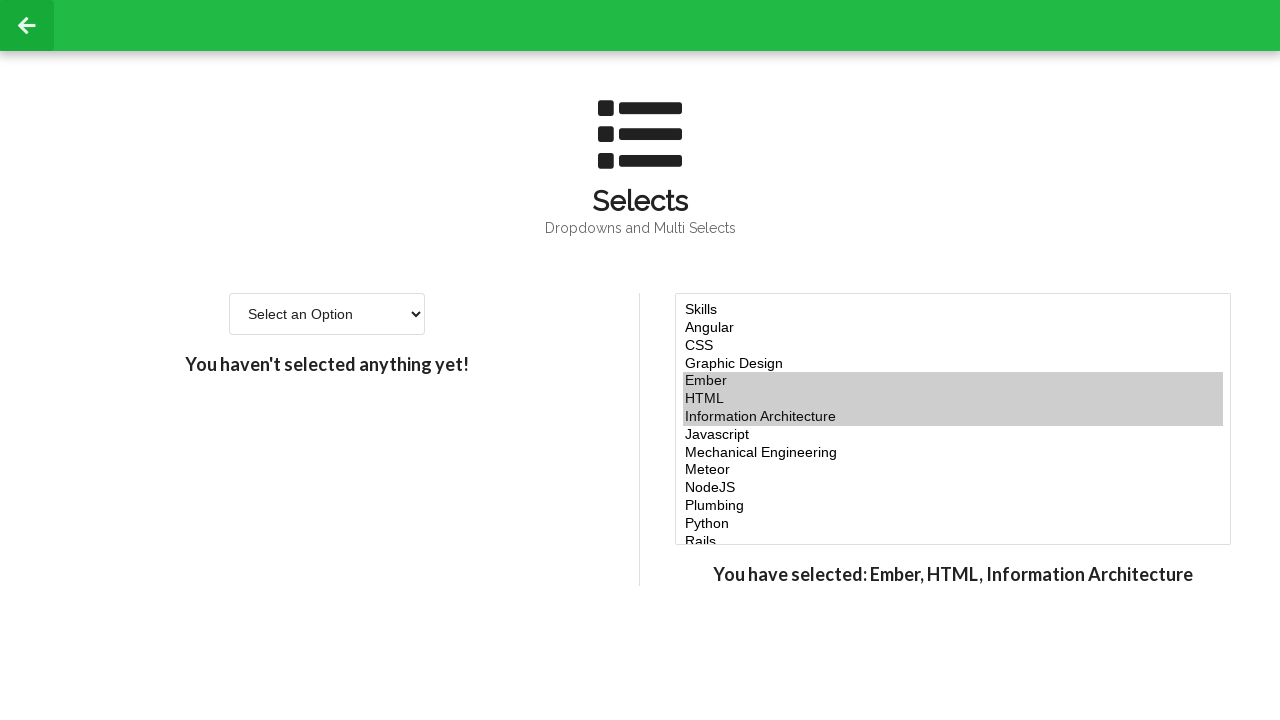

Selected 'Javascript' and 'NodeJS' by value, plus options at index 4, 5, and 6 on #multi-select
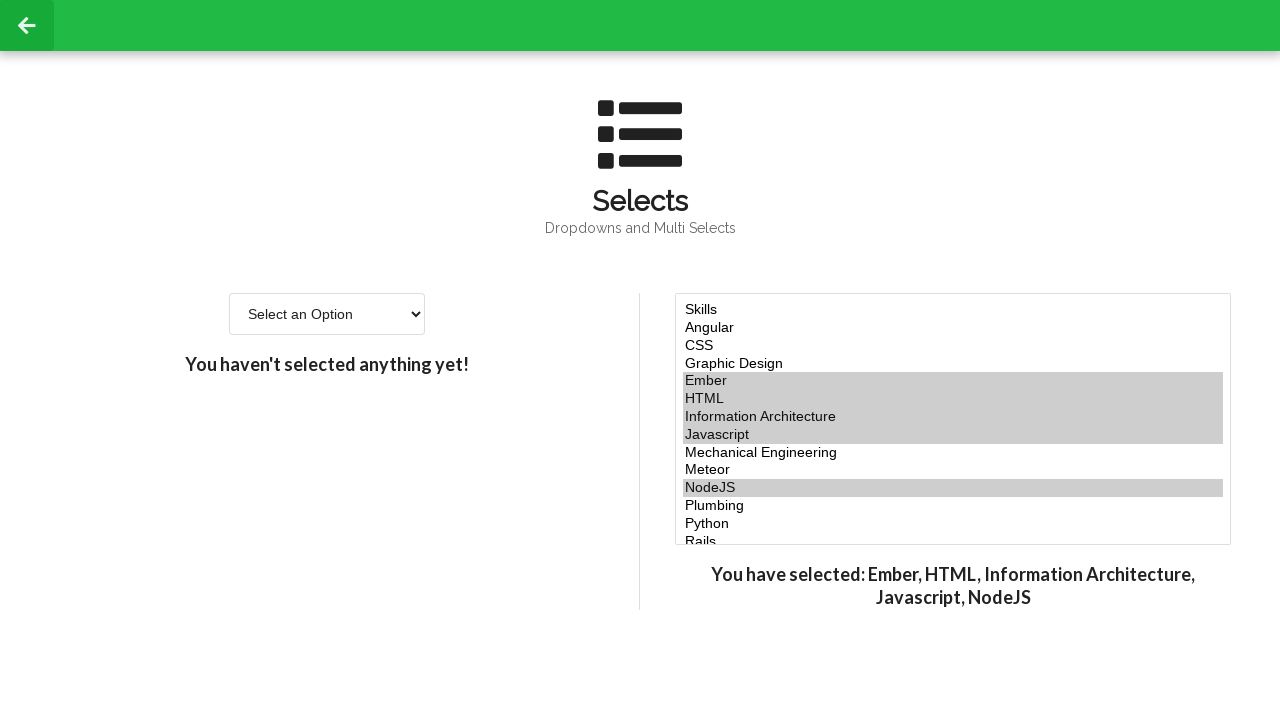

Waited 500ms to view selections
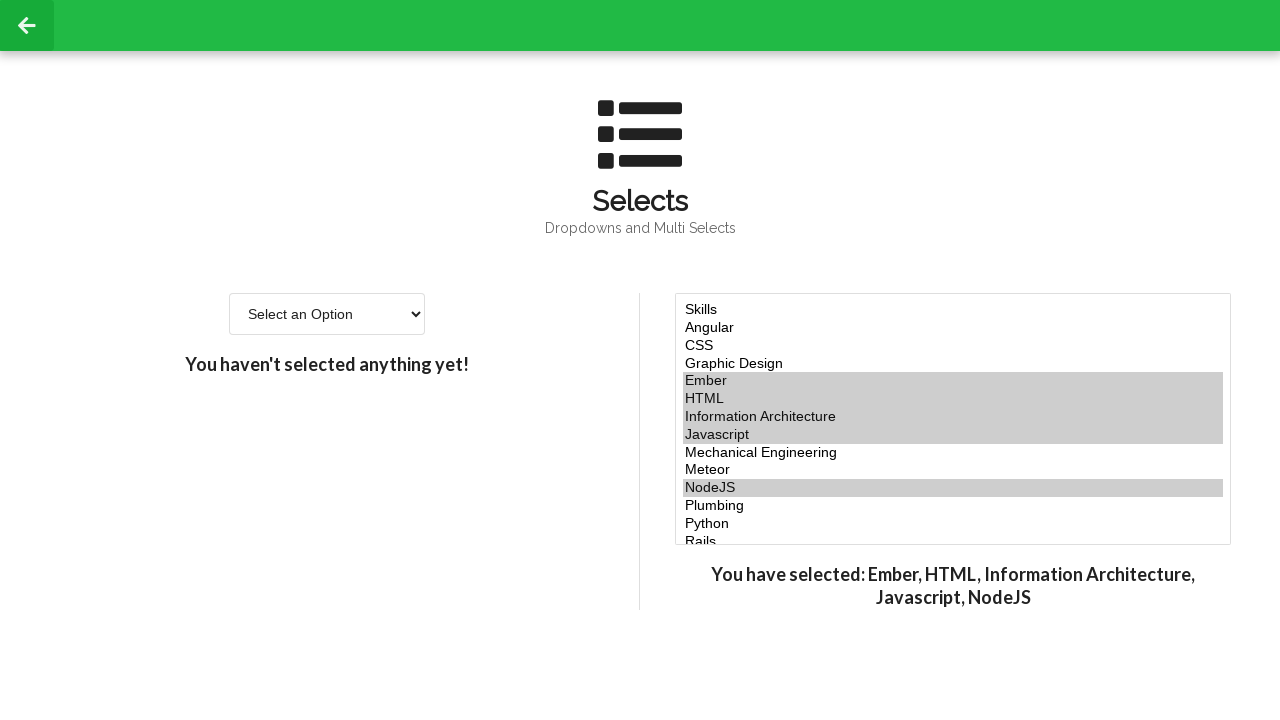

Deselected option at index 5 by reselecting without it on #multi-select
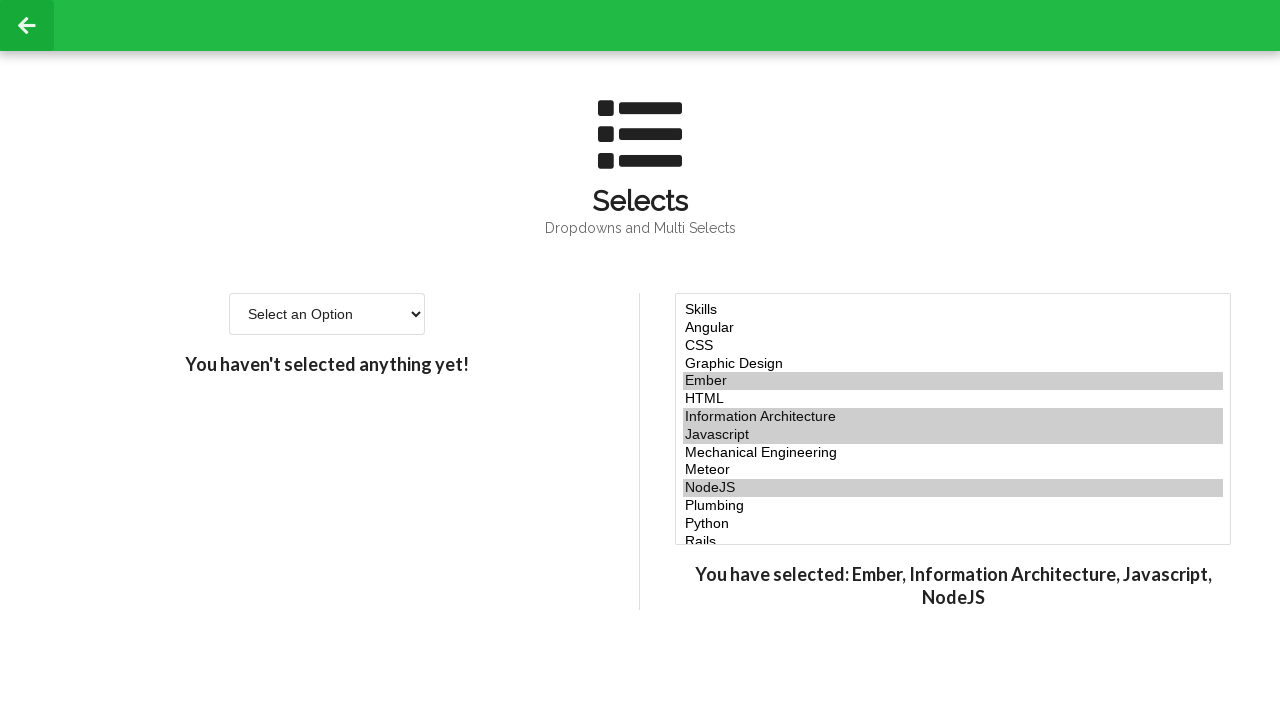

Verified multi-select dropdown is still present
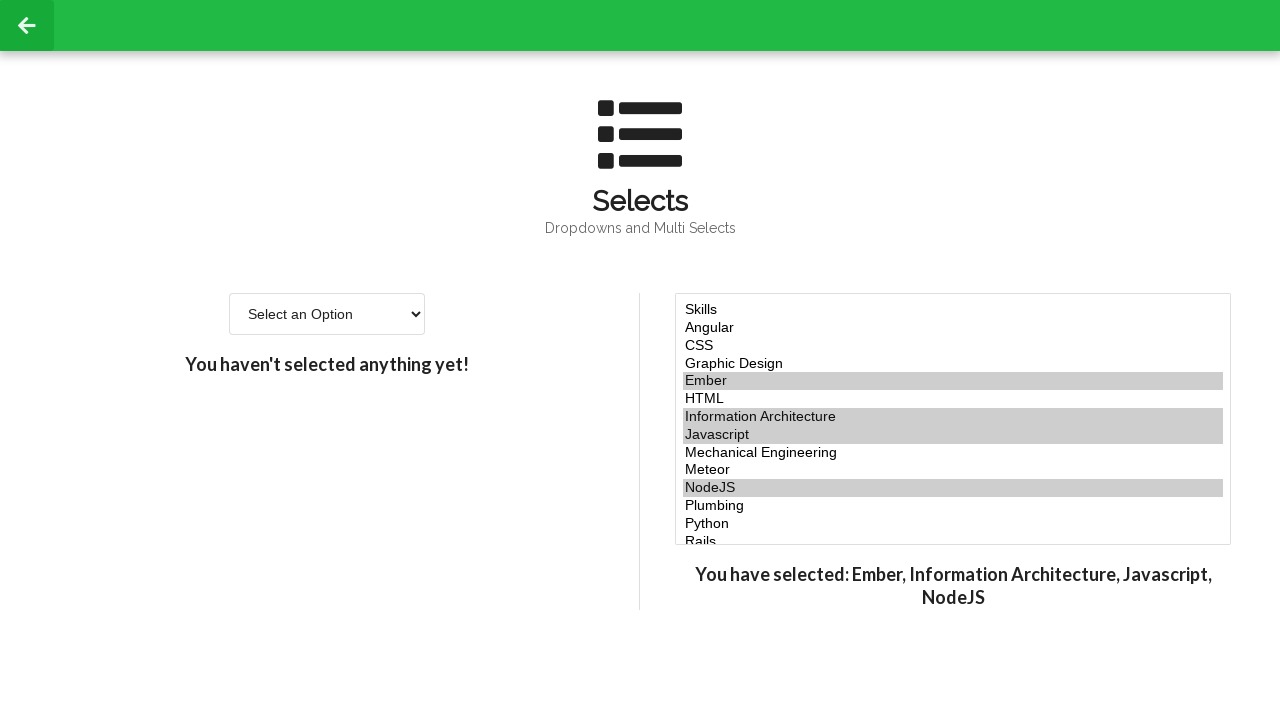

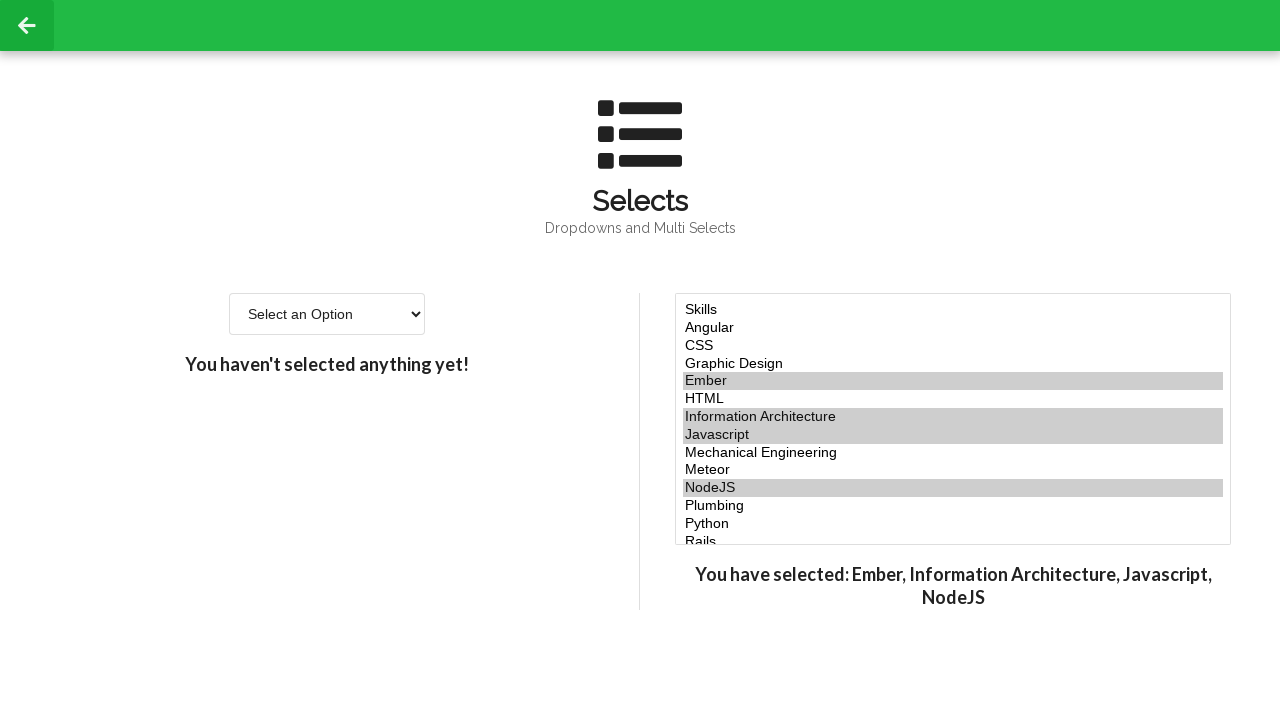